Tests alert handling by clicking a button to trigger an alert and accepting it

Starting URL: https://demoqa.com/alerts

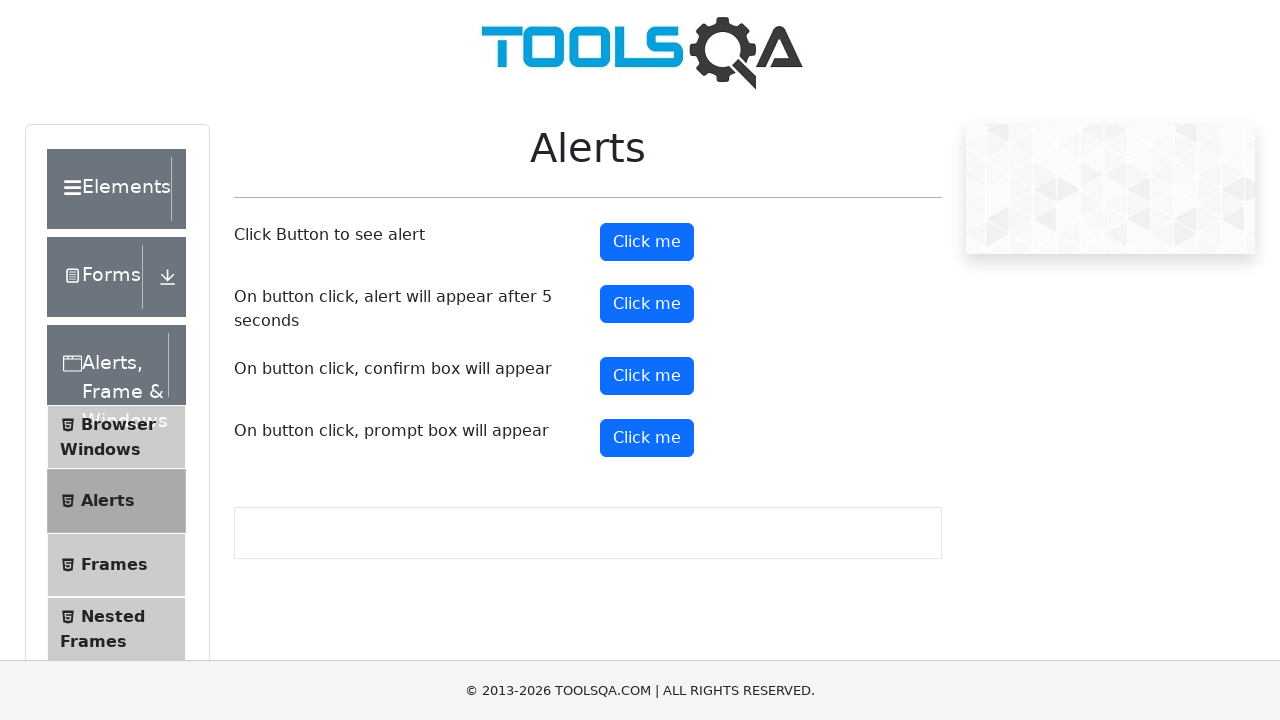

Set up dialog handler to accept alerts
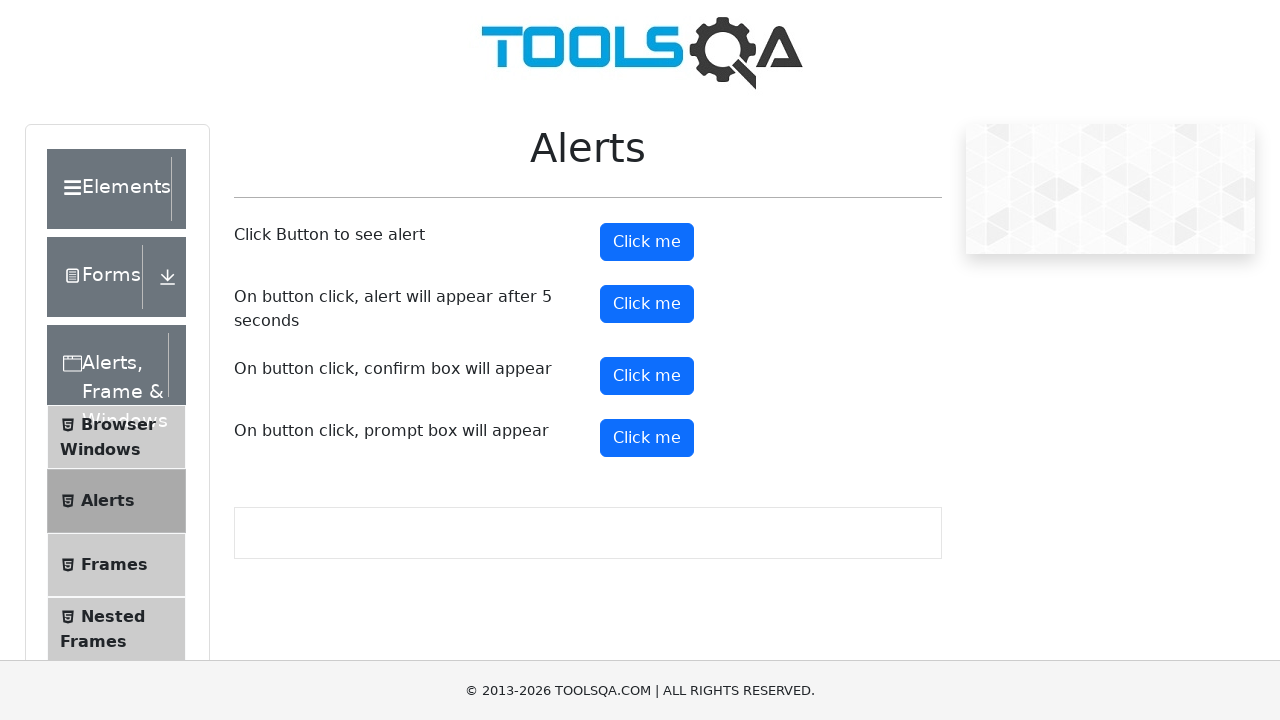

Clicked alert button to trigger alert dialog at (647, 242) on xpath=//button[@id='alertButton']
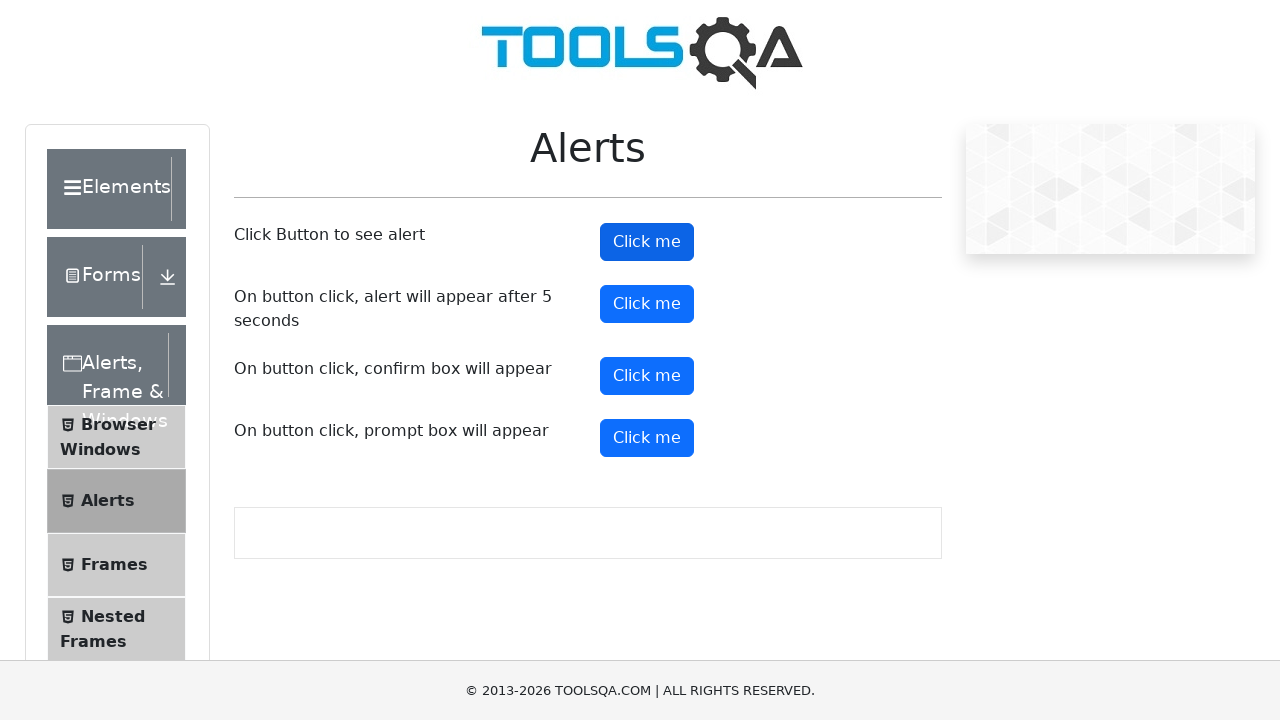

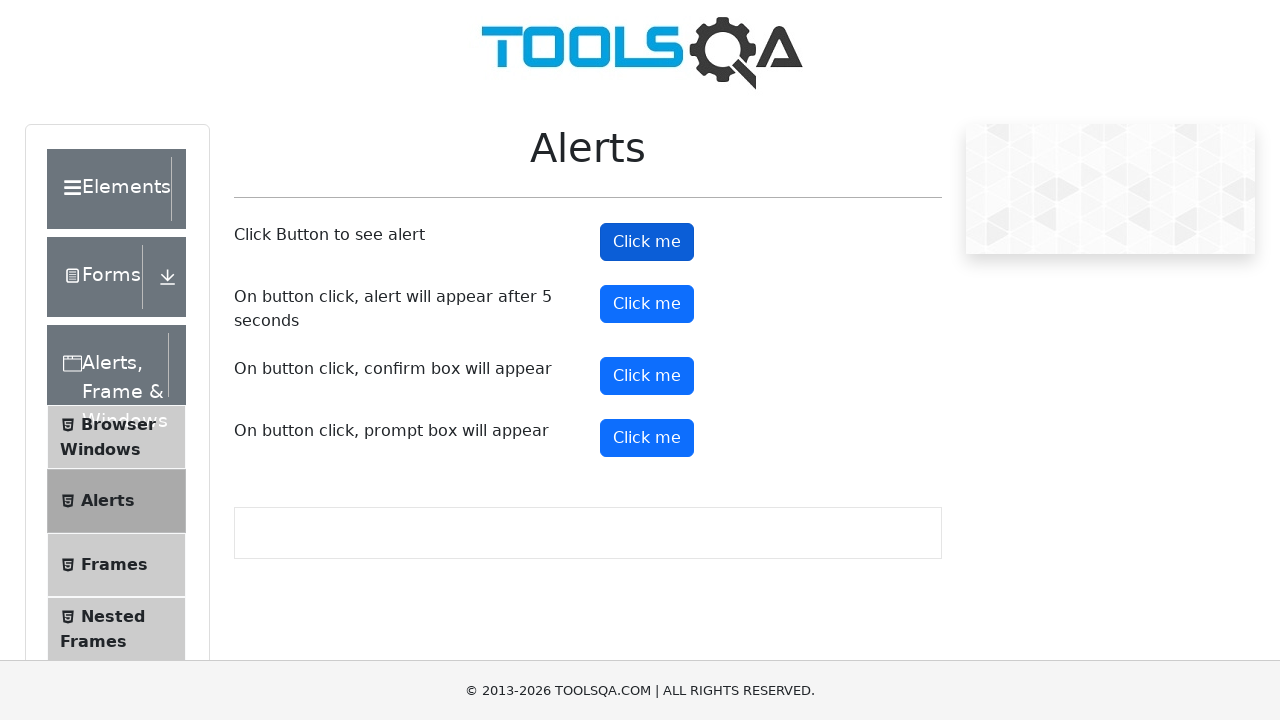